Tests drag and drop by offset on the logo element

Starting URL: https://duckduckgo.com/

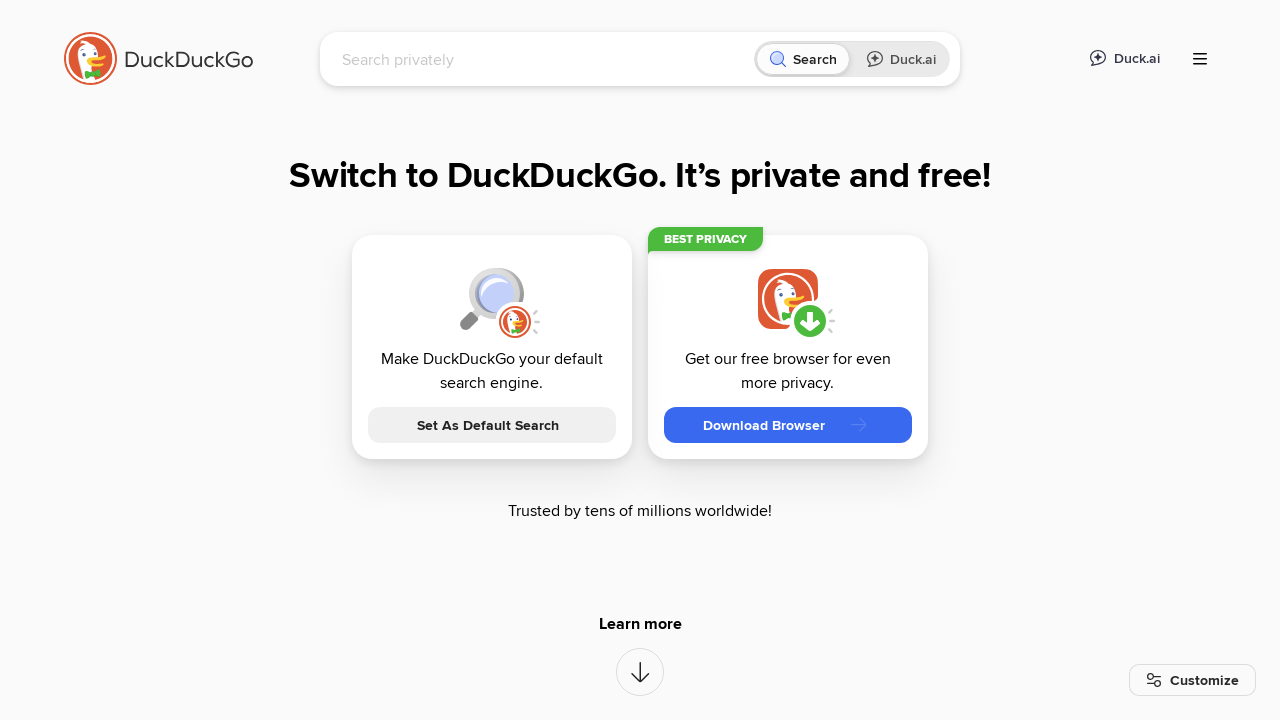

Dragged logo element by offset (10px right, 10px down) at (74, 42)
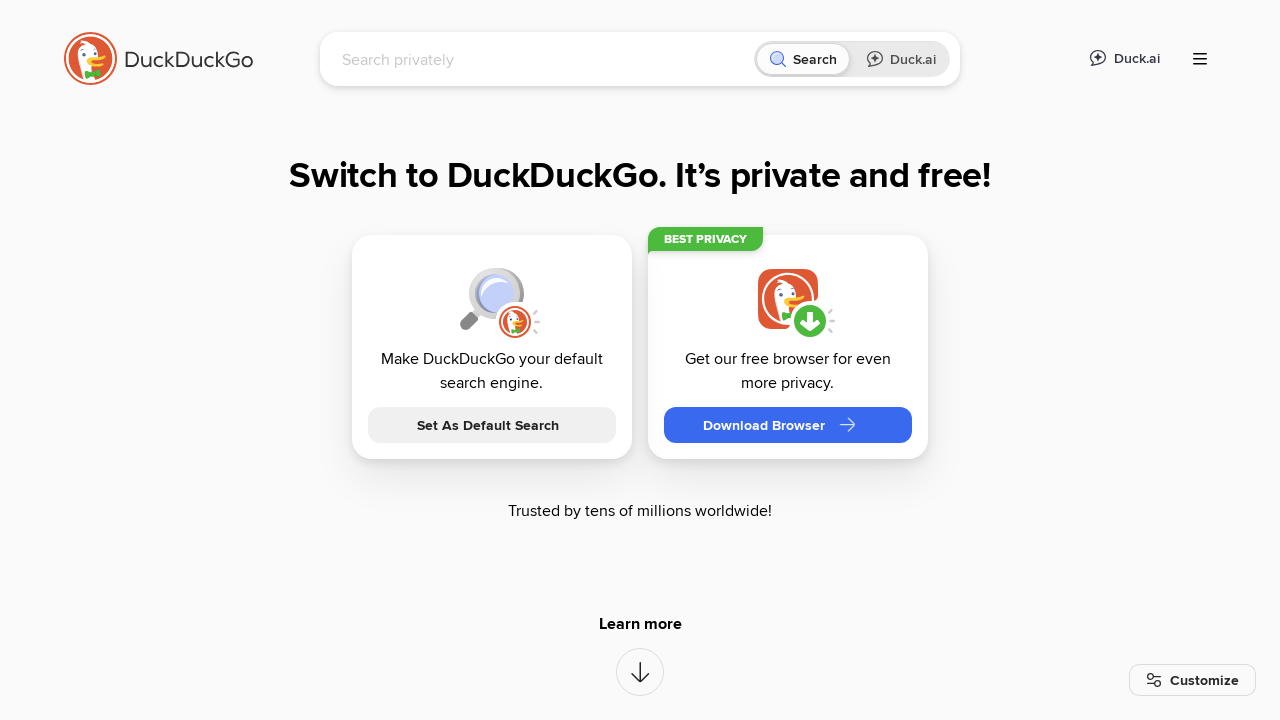

Verified logo is still visible after drag operation
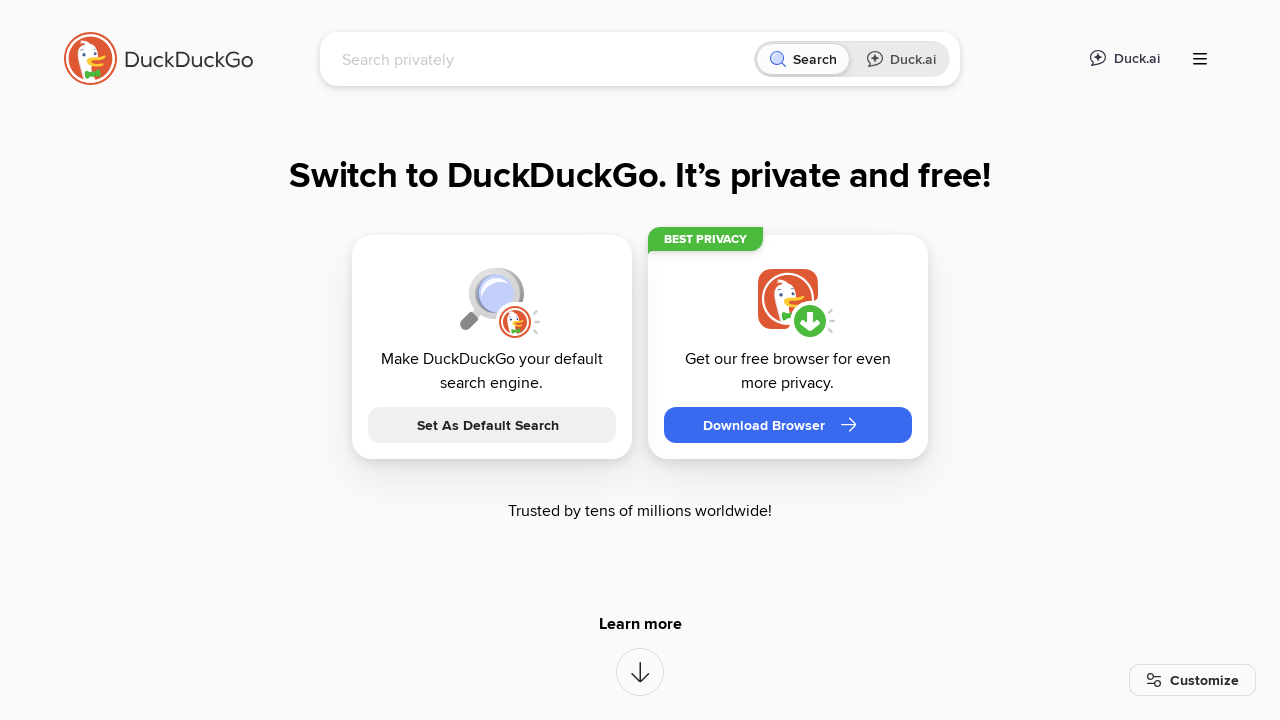

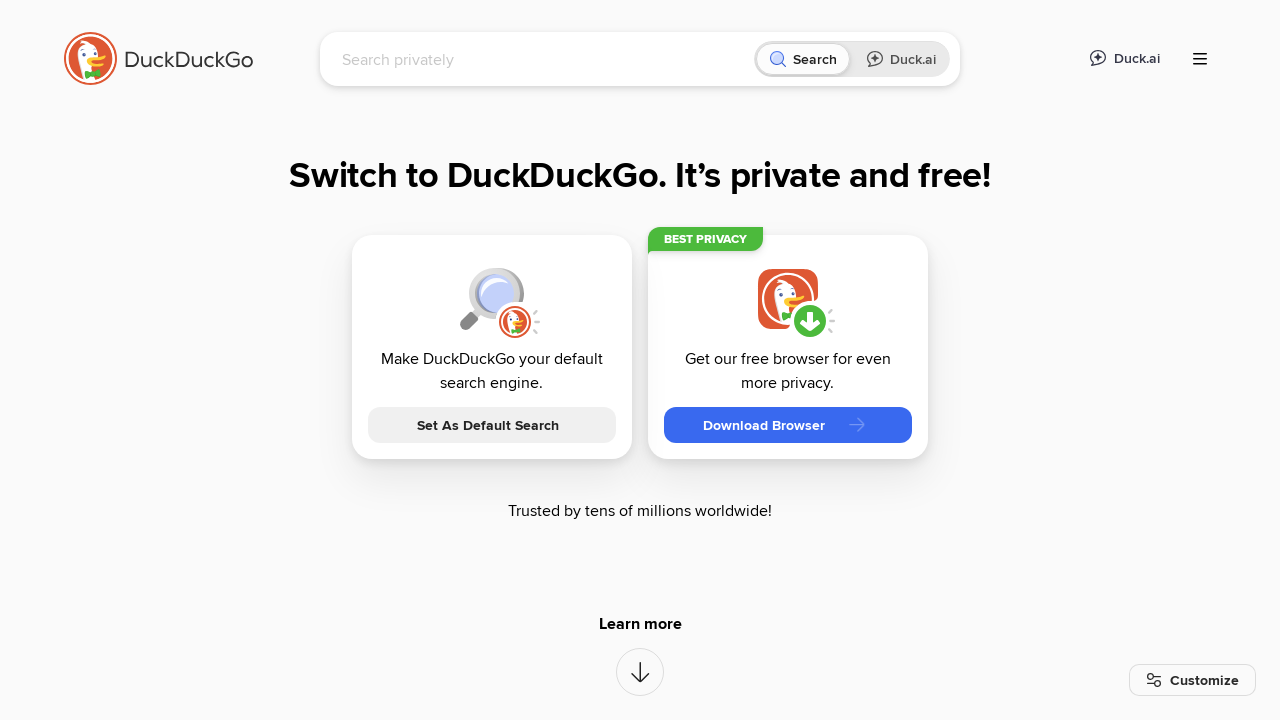